Tests marking individual todo items as complete by checking their checkboxes

Starting URL: https://demo.playwright.dev/todomvc

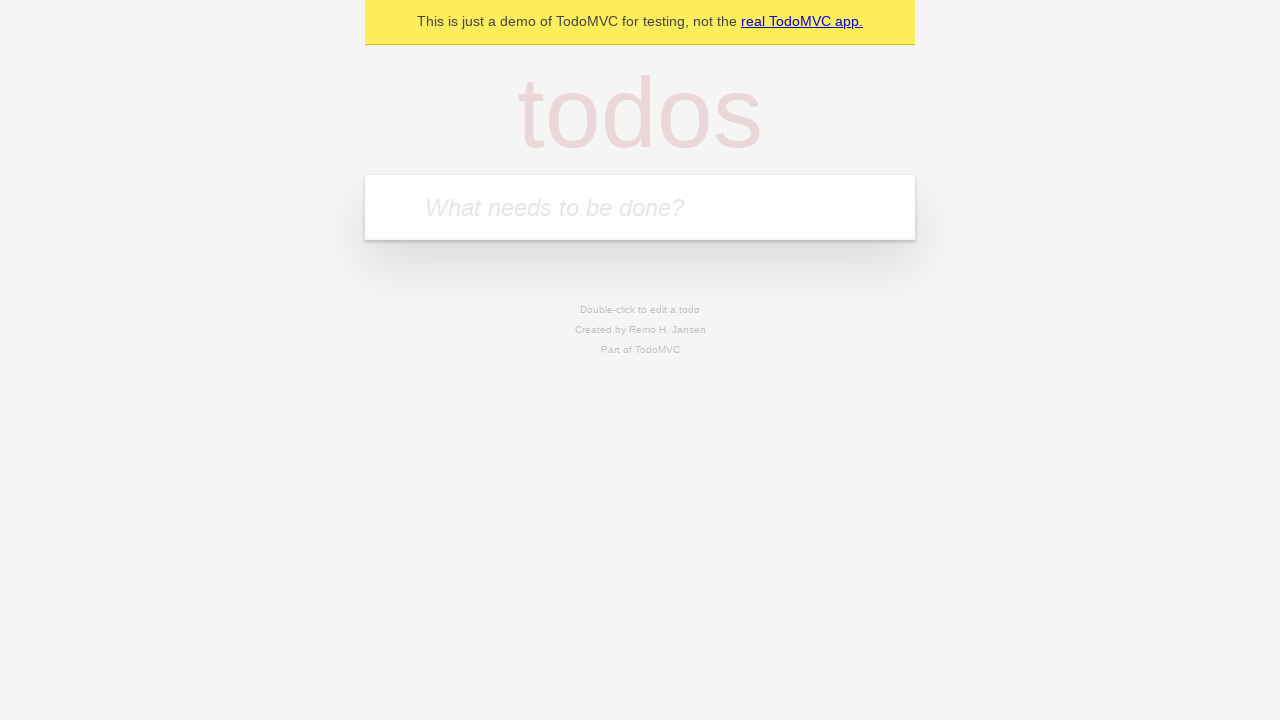

Located the todo input field
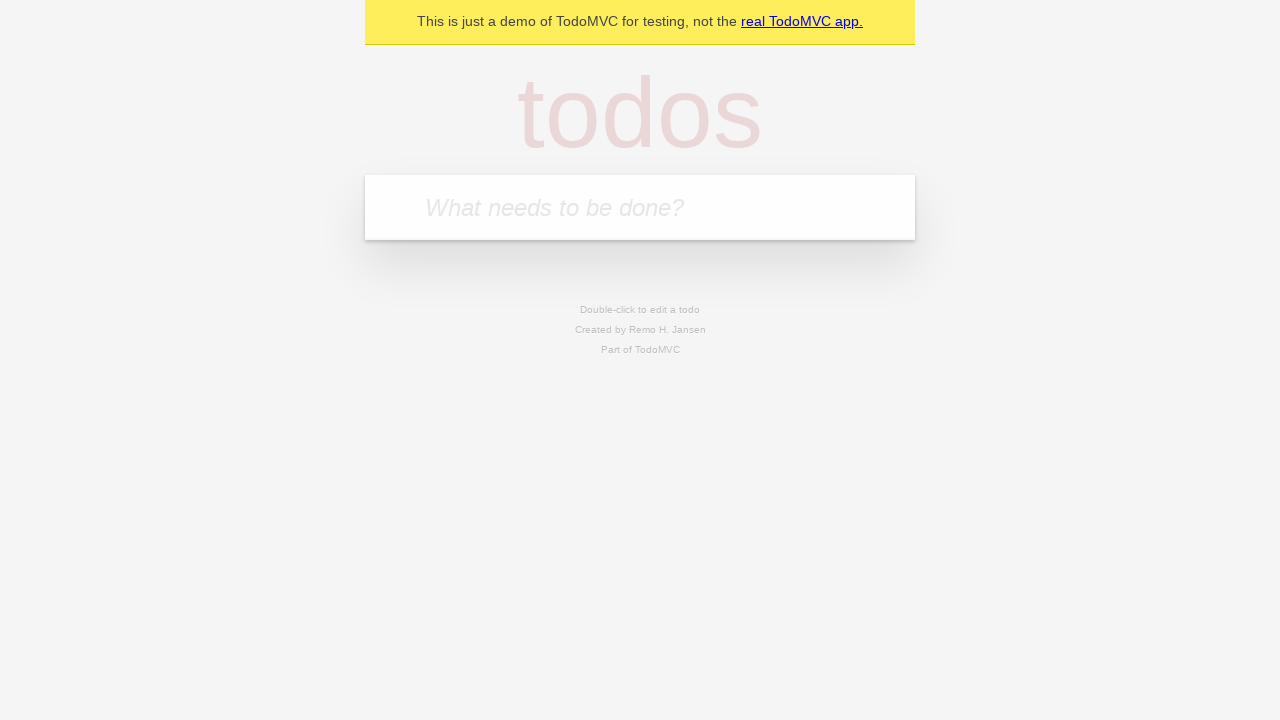

Filled todo input with 'buy some cheese' on internal:attr=[placeholder="What needs to be done?"i]
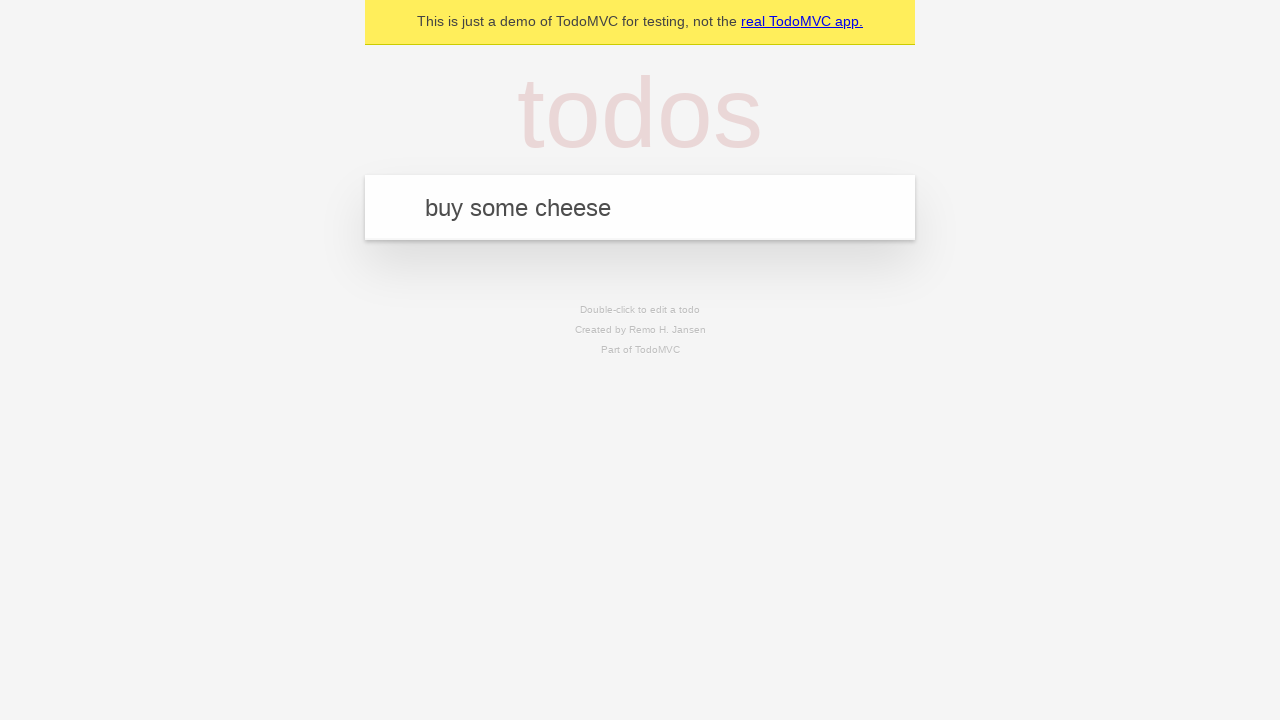

Pressed Enter to create todo item 'buy some cheese' on internal:attr=[placeholder="What needs to be done?"i]
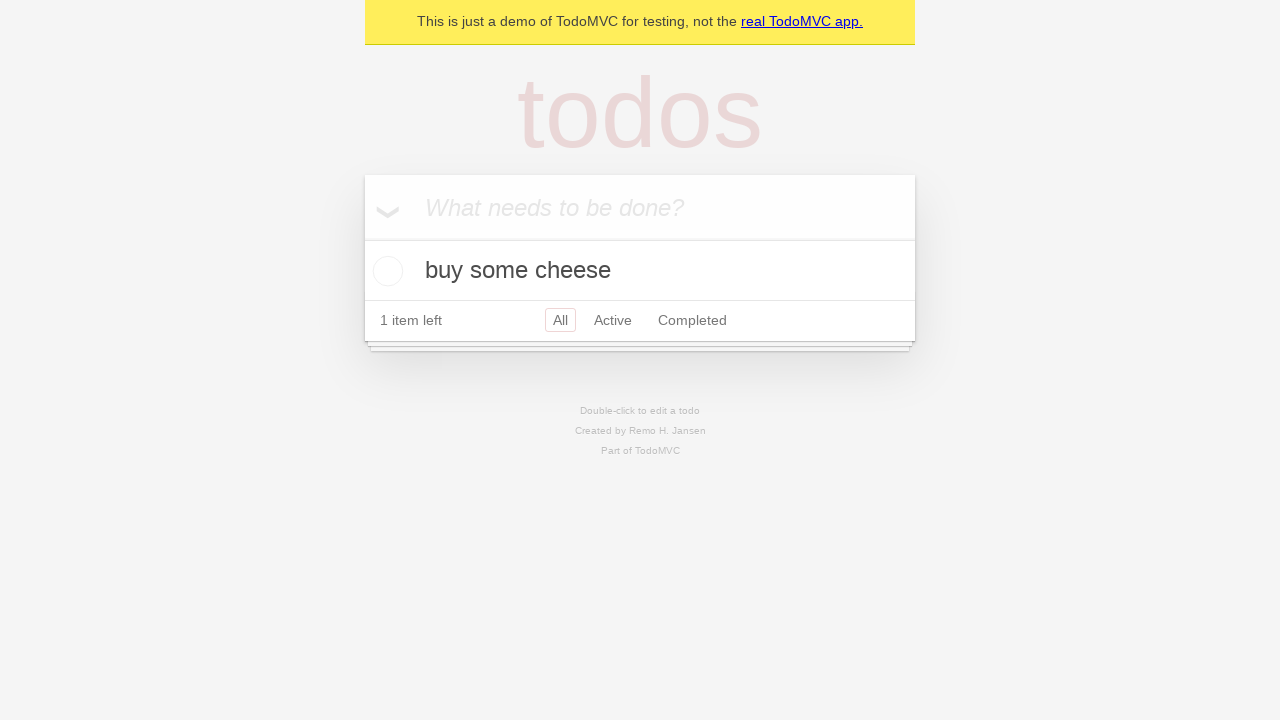

Filled todo input with 'feed the cat' on internal:attr=[placeholder="What needs to be done?"i]
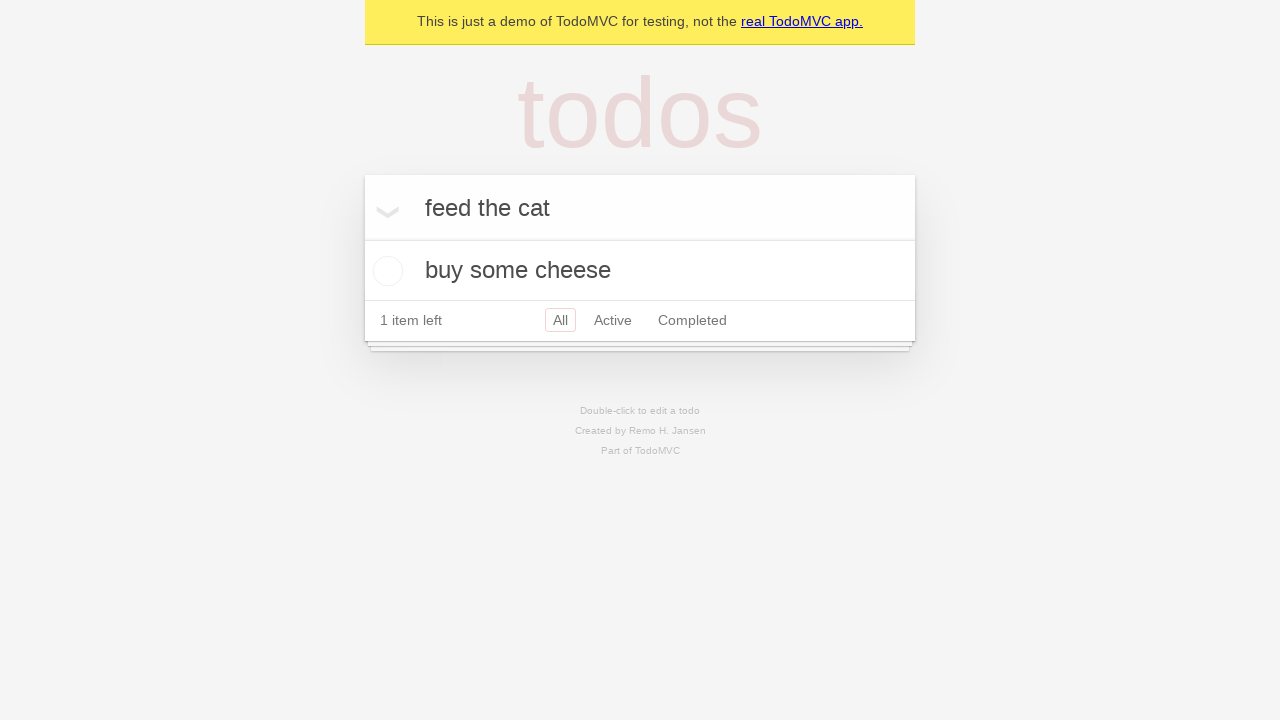

Pressed Enter to create todo item 'feed the cat' on internal:attr=[placeholder="What needs to be done?"i]
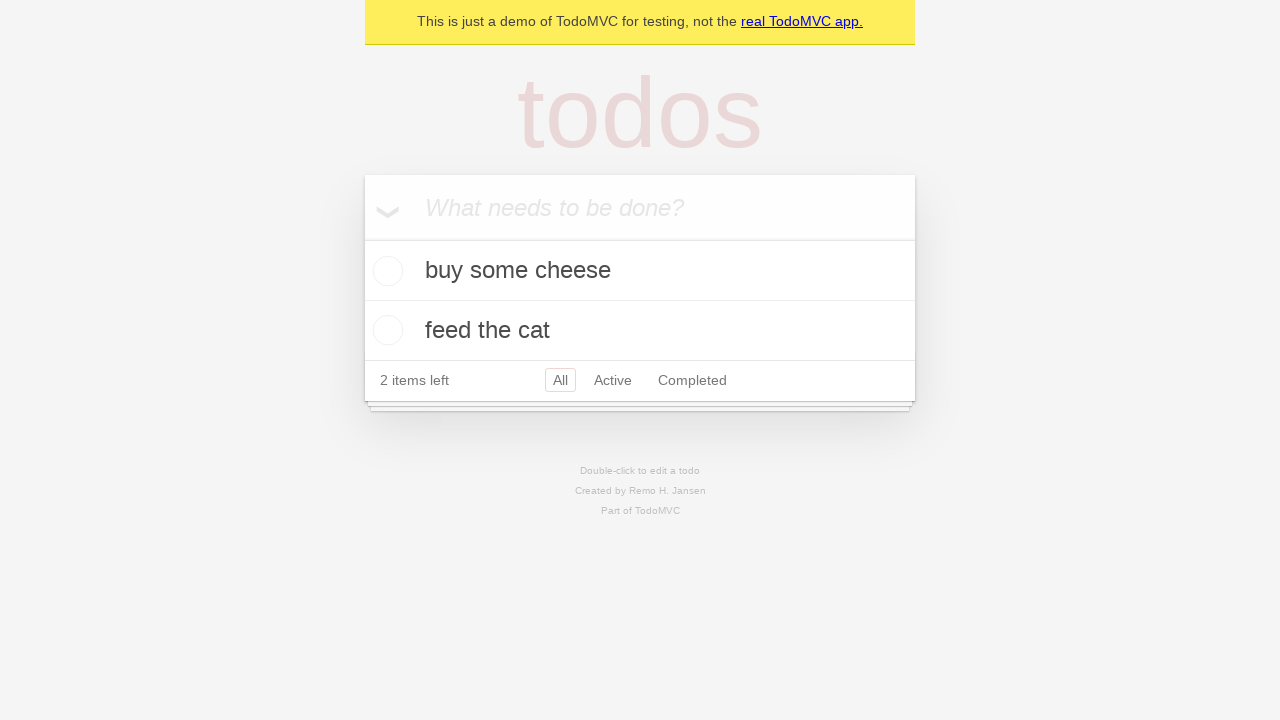

Waited for both todo items to be created
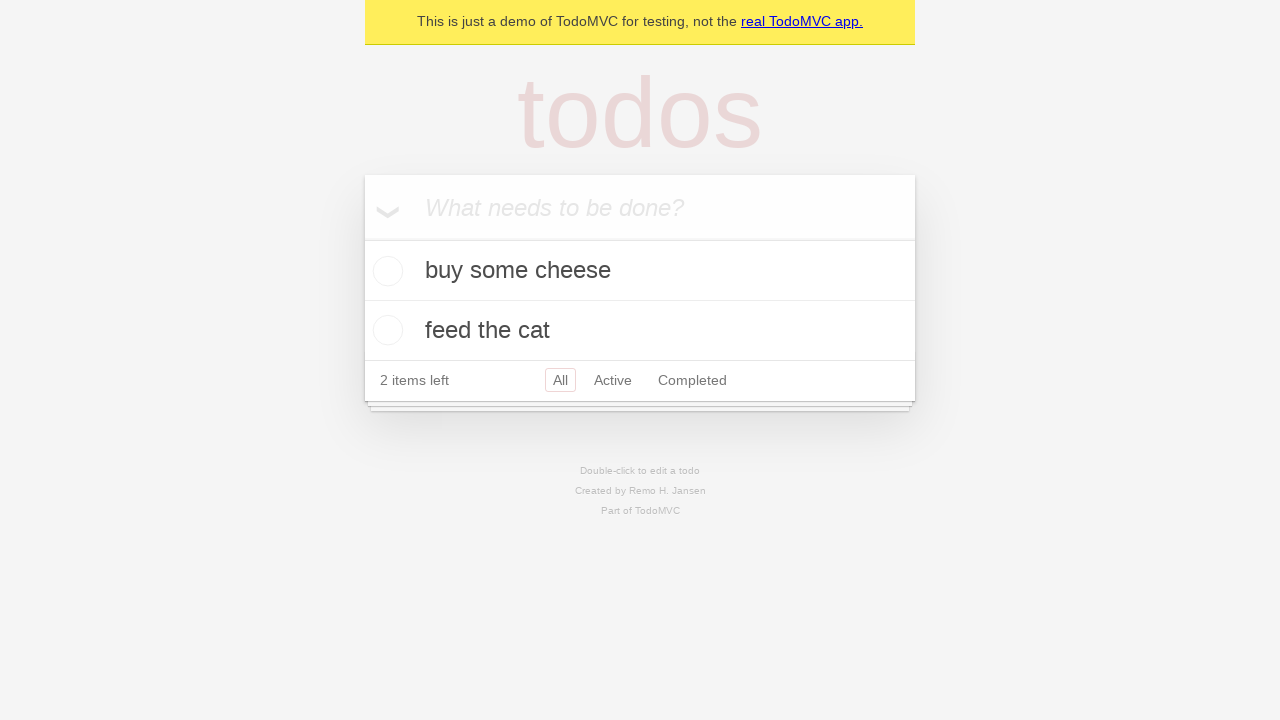

Located first todo item
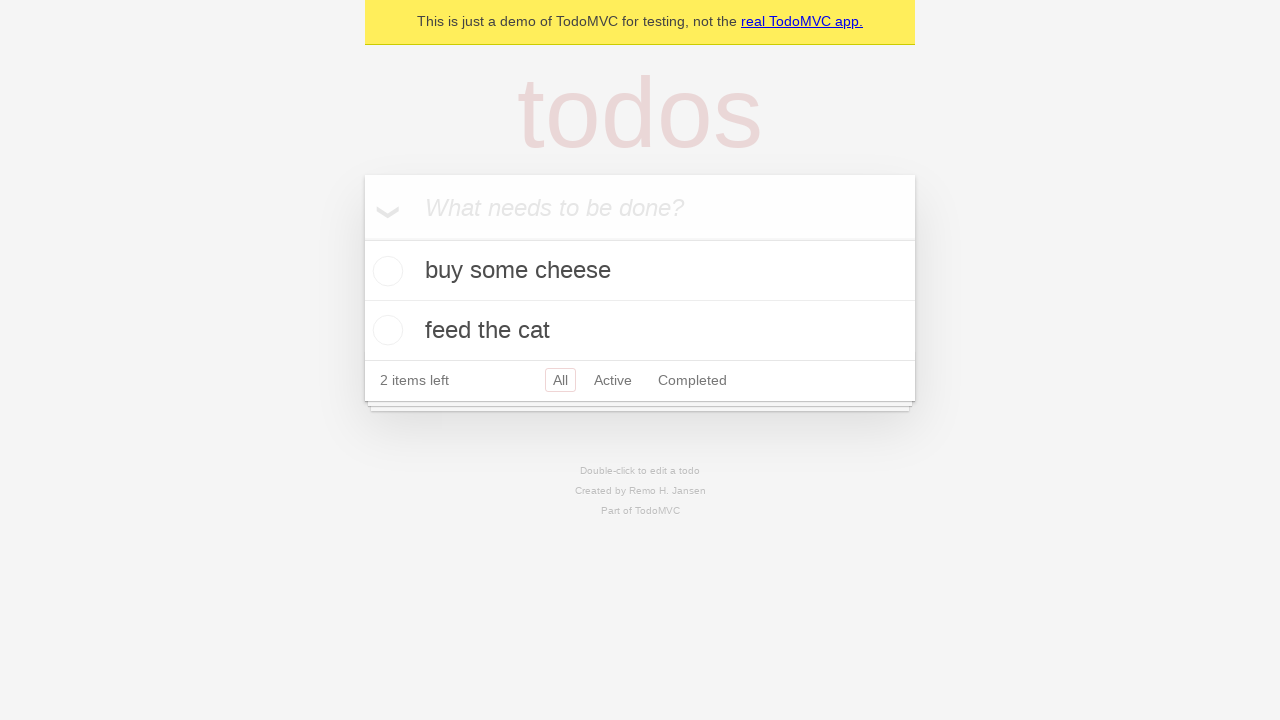

Checked the checkbox for the first todo item at (385, 271) on internal:testid=[data-testid="todo-item"s] >> nth=0 >> internal:role=checkbox
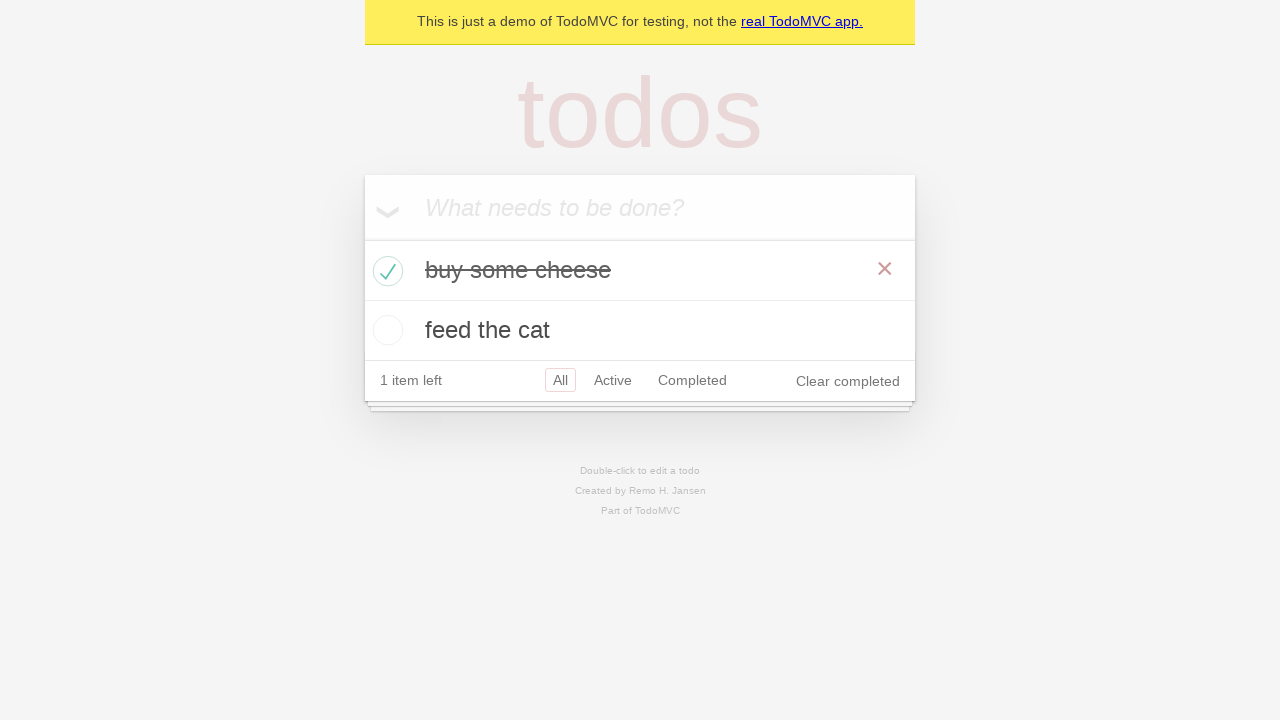

Located second todo item
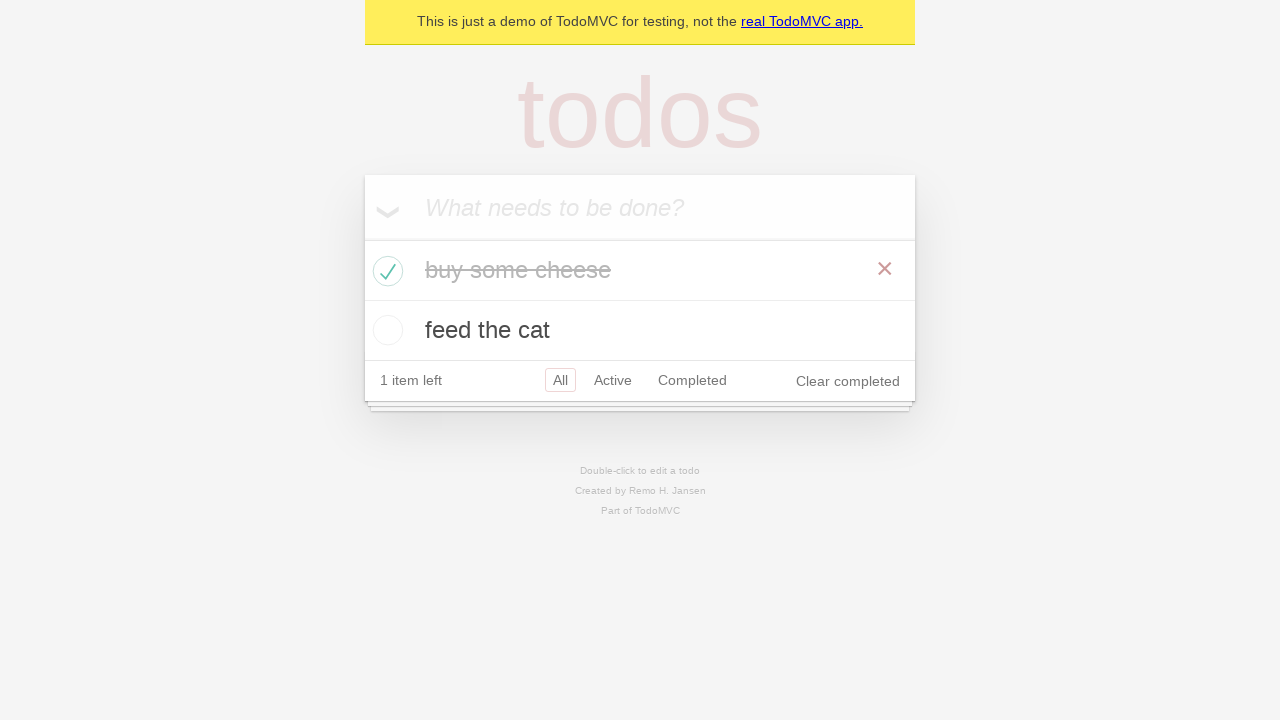

Checked the checkbox for the second todo item at (385, 330) on internal:testid=[data-testid="todo-item"s] >> nth=1 >> internal:role=checkbox
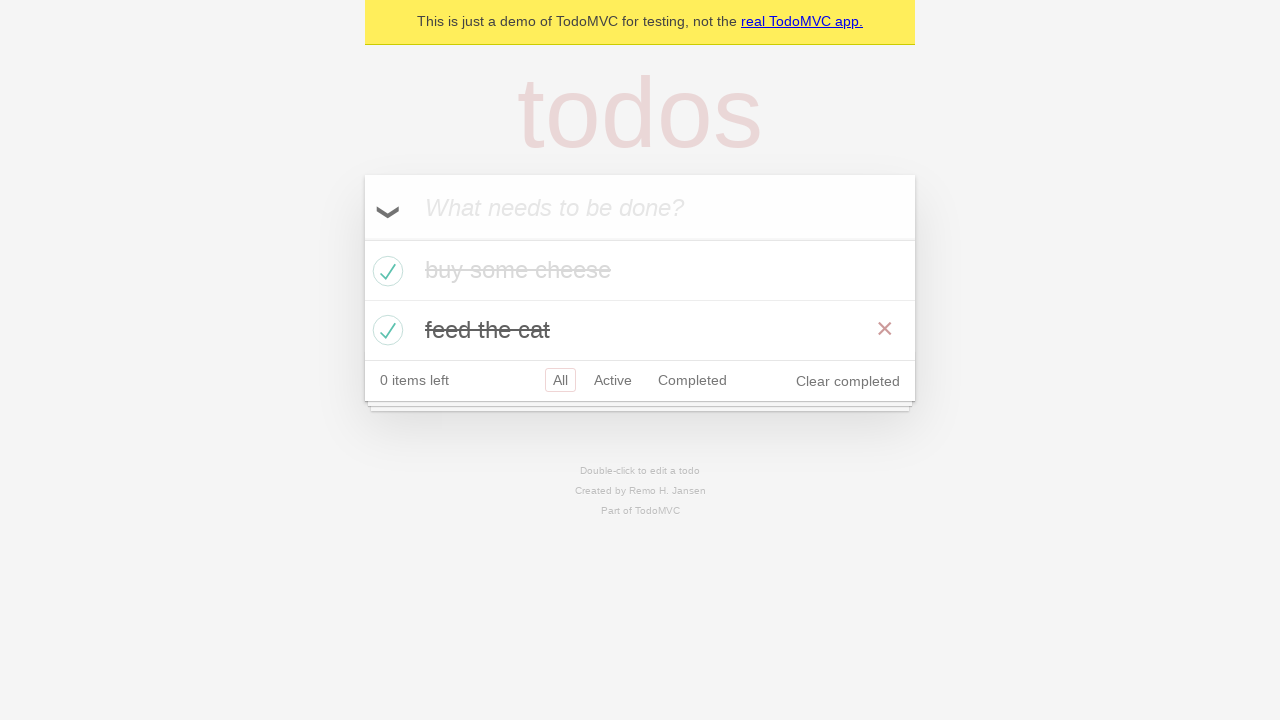

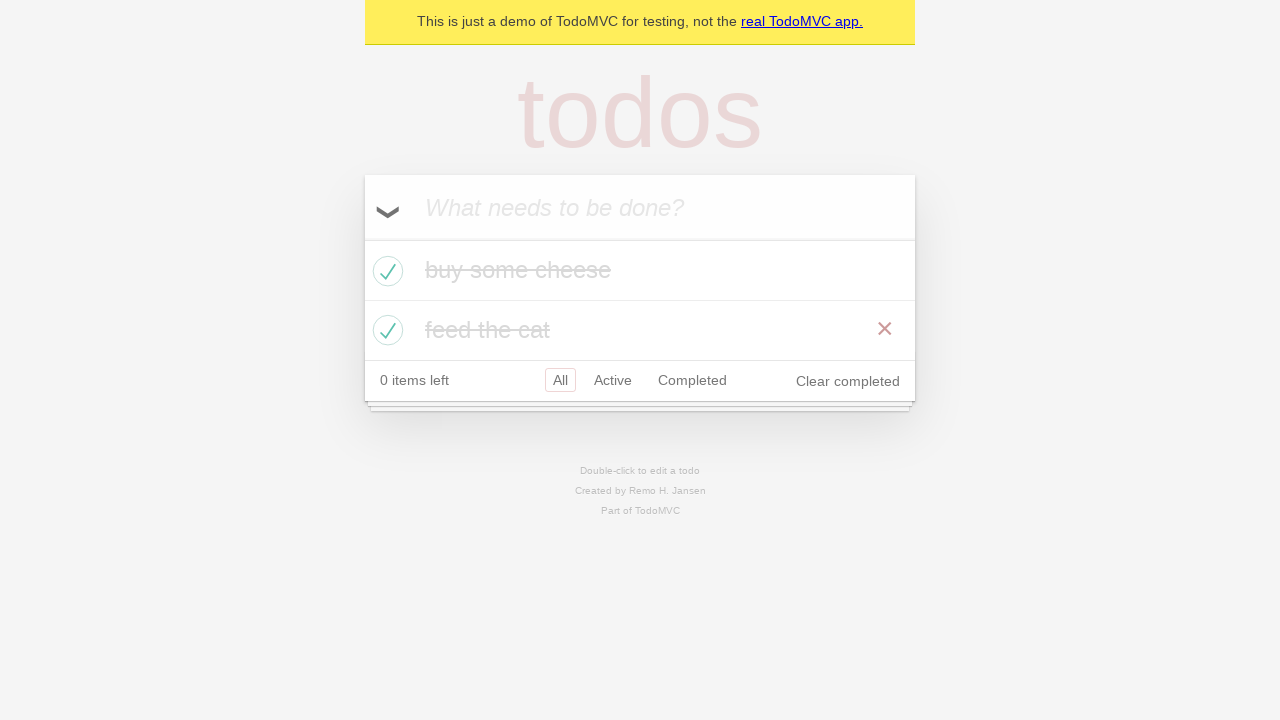